Tests navigation to DemoQA site via link on ToolsQA Selenium training page

Starting URL: https://www.toolsqa.com/selenium-training/

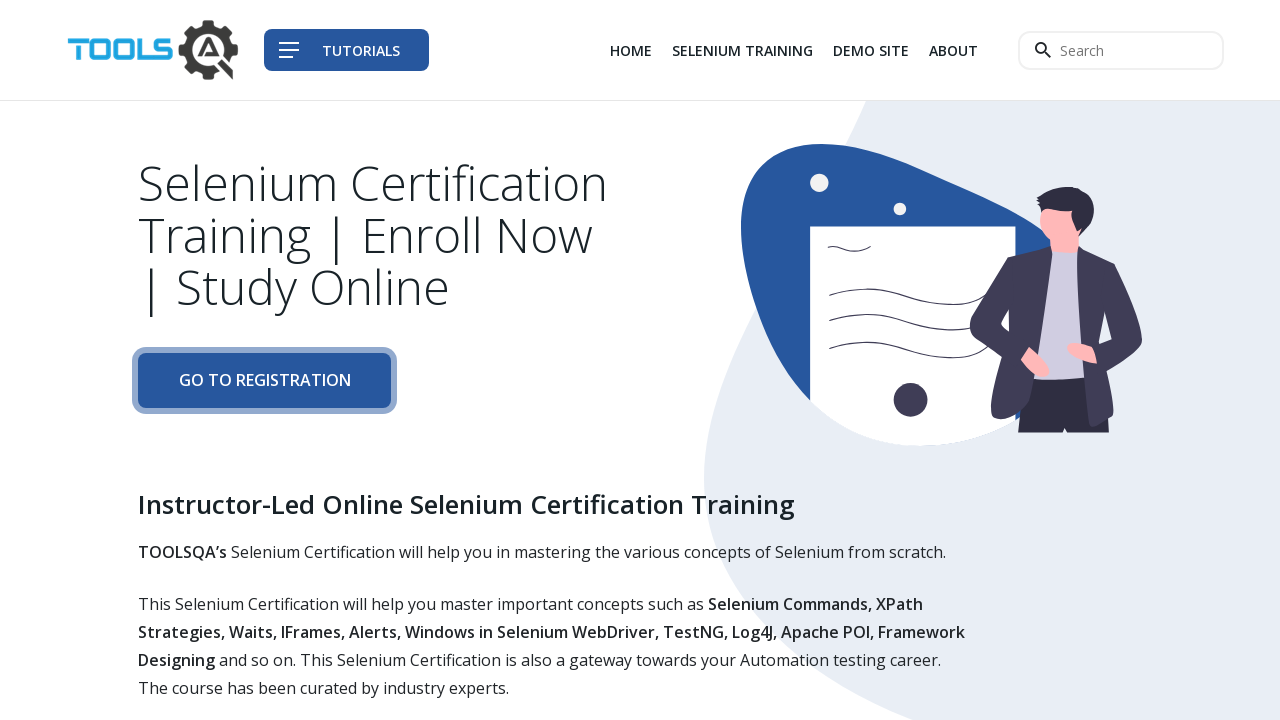

Clicked Demo Site link (3rd item) on ToolsQA Selenium training page at (871, 50) on div.col-auto li:nth-child(3) a
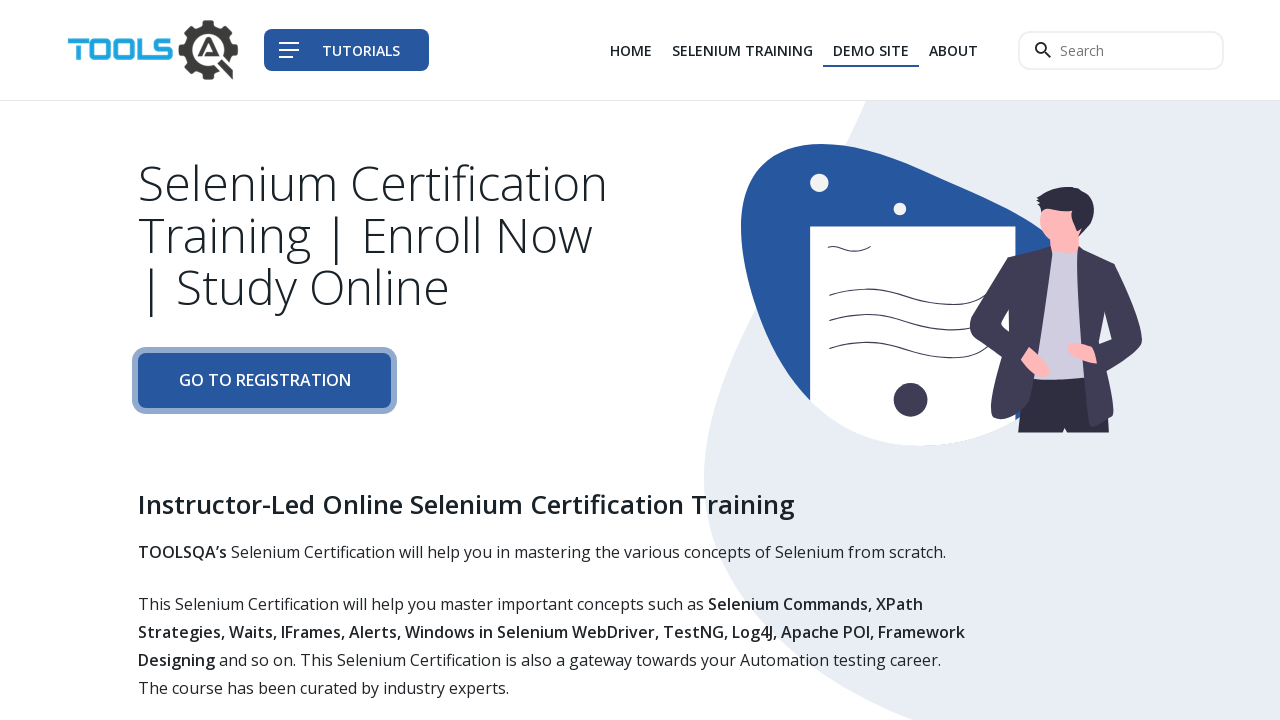

Captured popup window reference
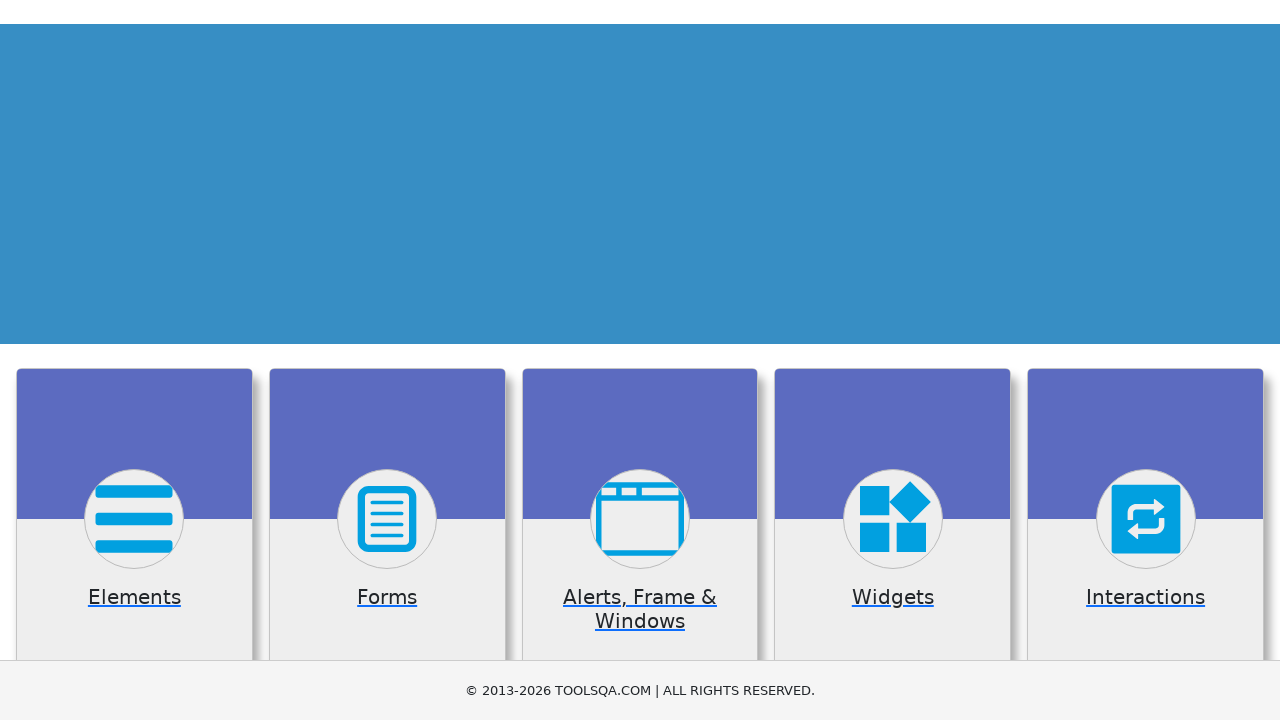

New page (DemoQA site) loaded successfully
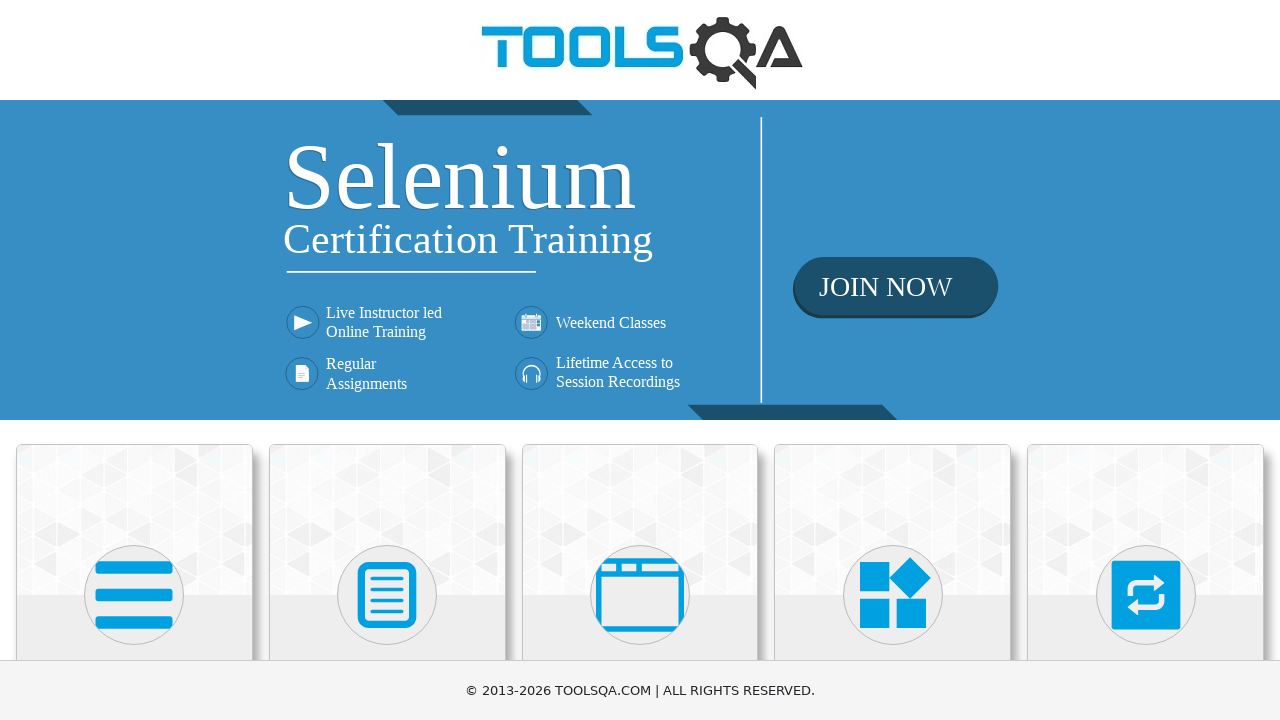

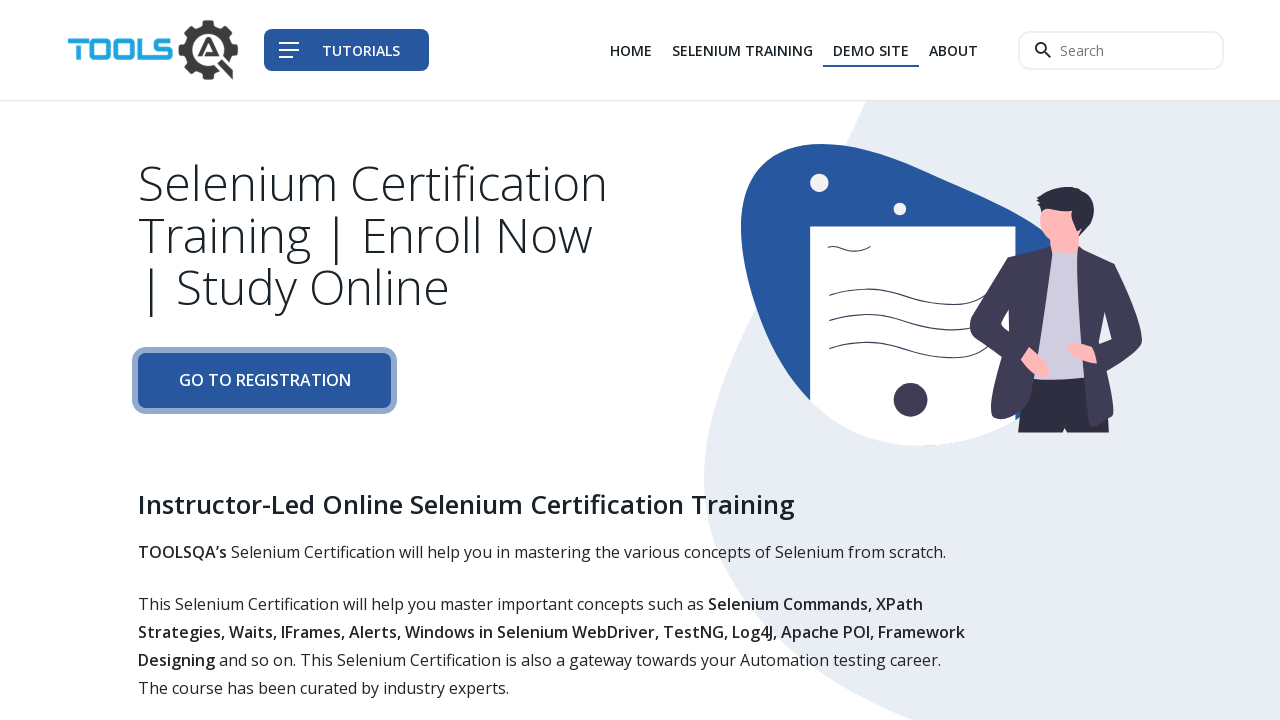